Tests the search functionality on an educational website by clicking the search button, entering a random specialty from a predefined list, and submitting the search to verify results are displayed

Starting URL: https://adukar.by/

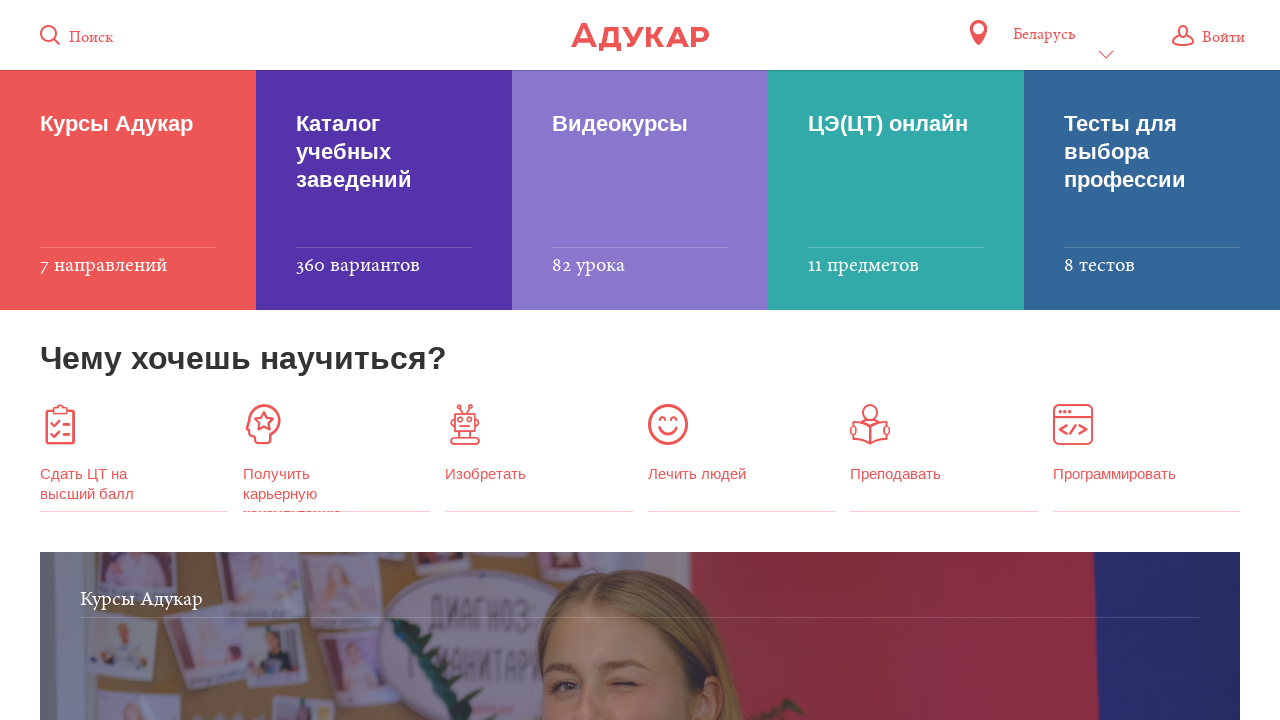

Clicked search button at (91, 38) on .icon-label
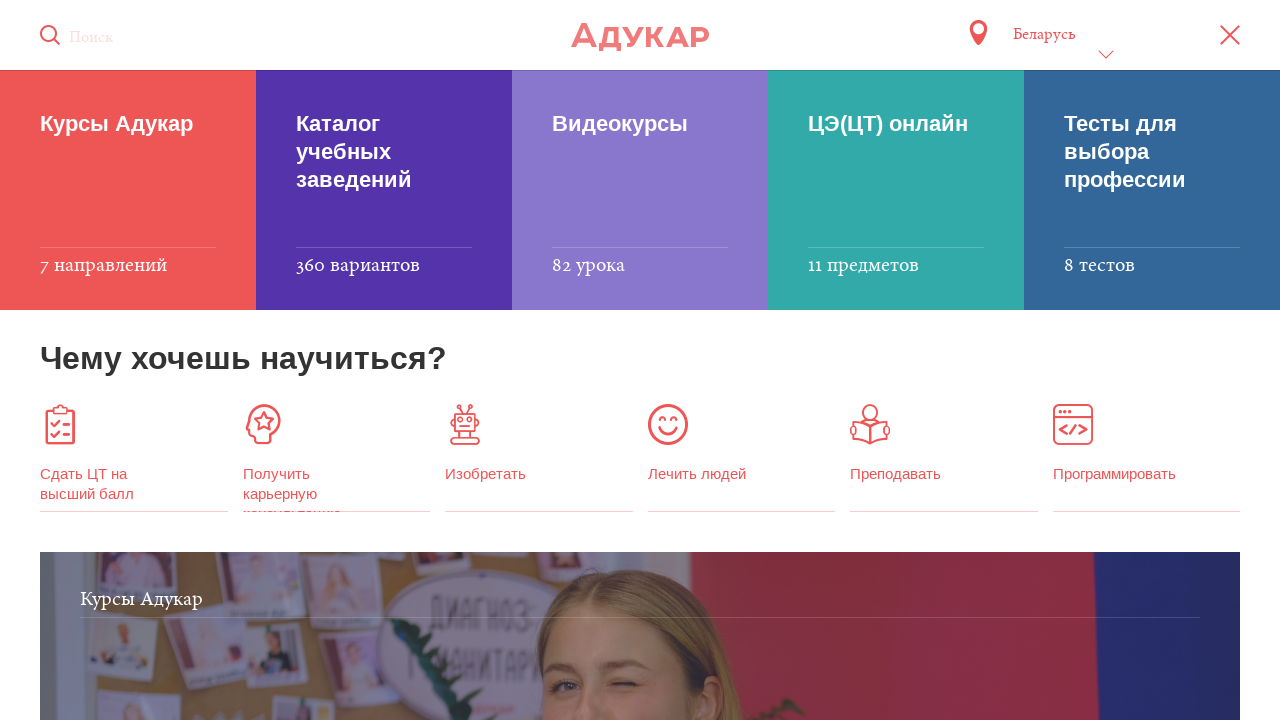

Filled search input with specialty 'Программирование' on .ui-autocomplete-input
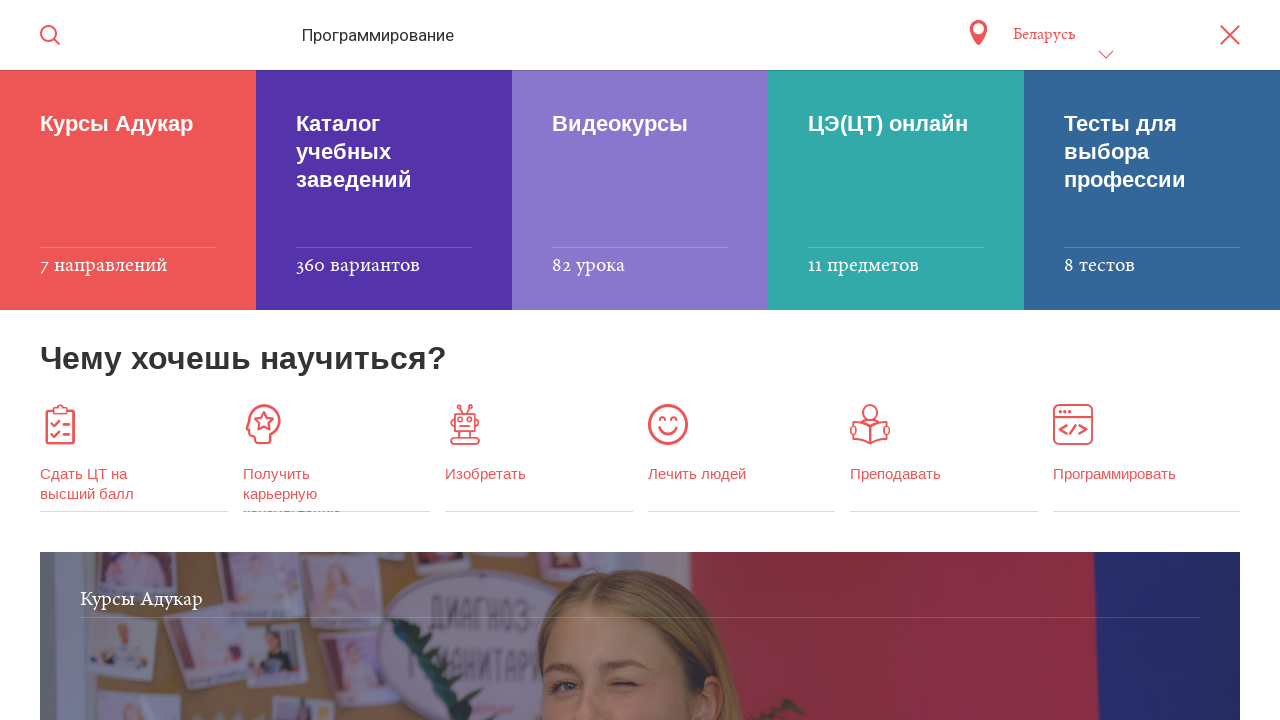

Pressed Enter to submit search on .ui-autocomplete-input
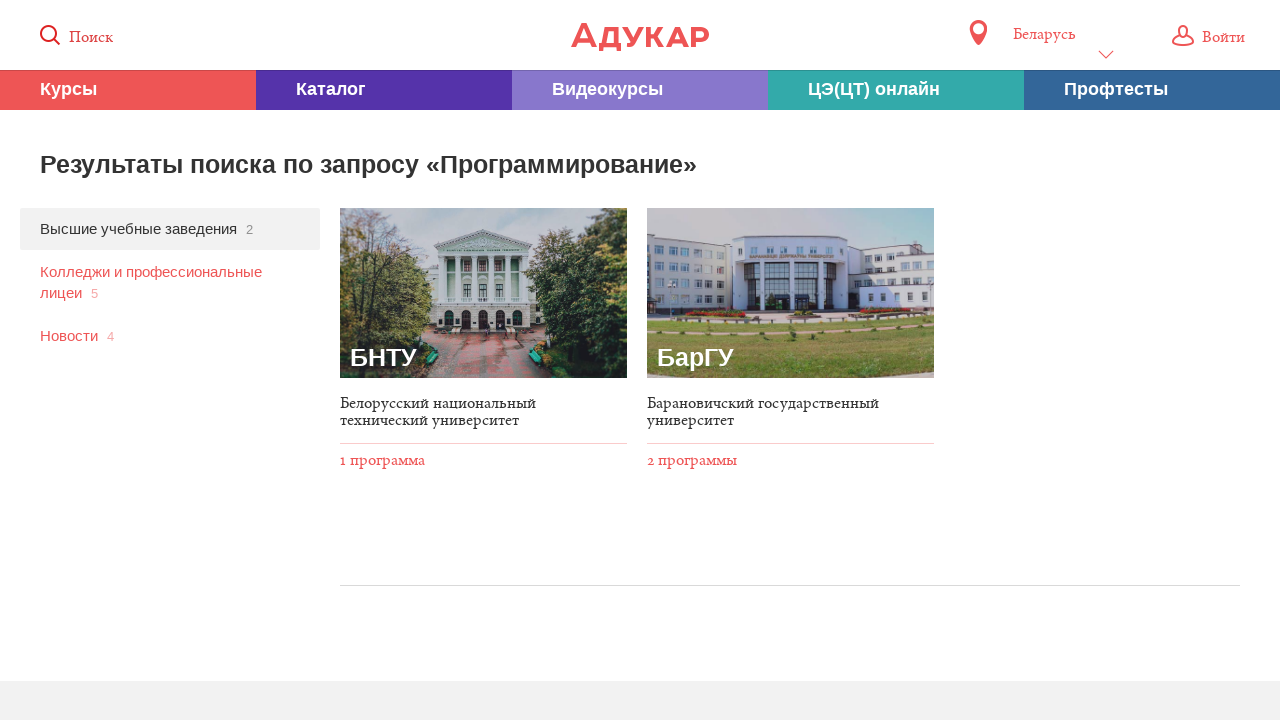

Search results loaded, network idle state reached
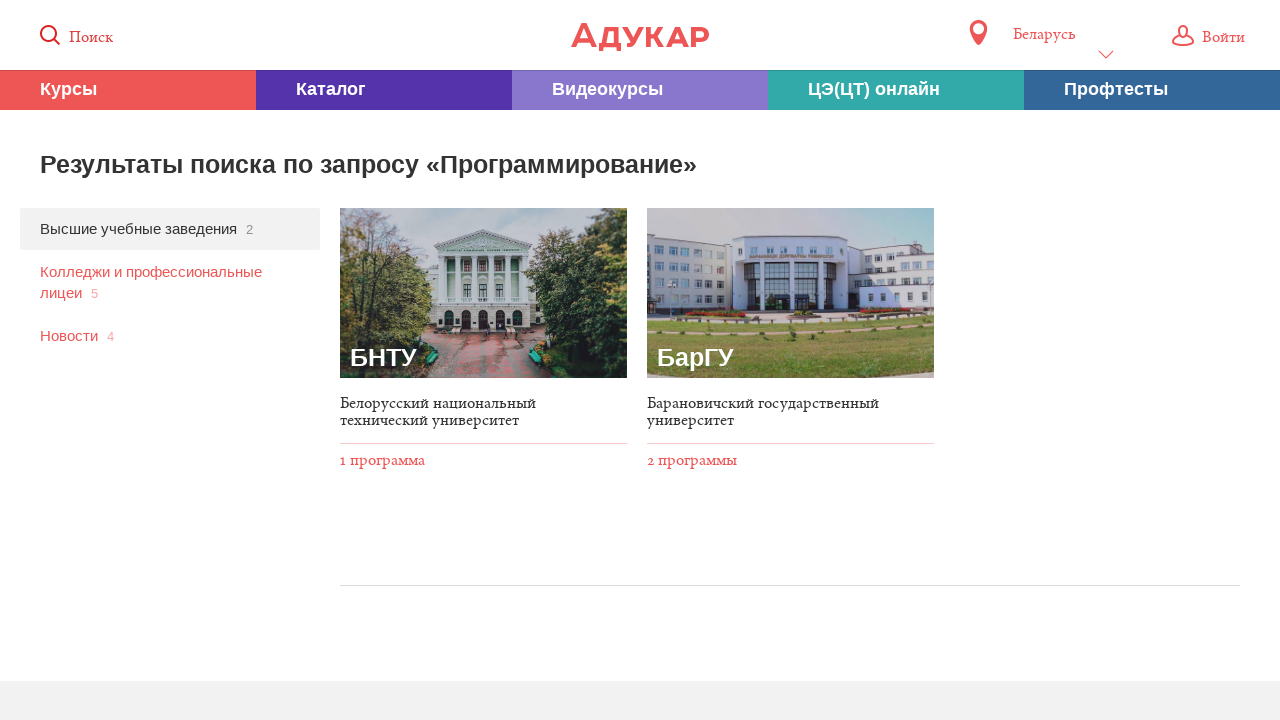

Verified page is not a 404 error page
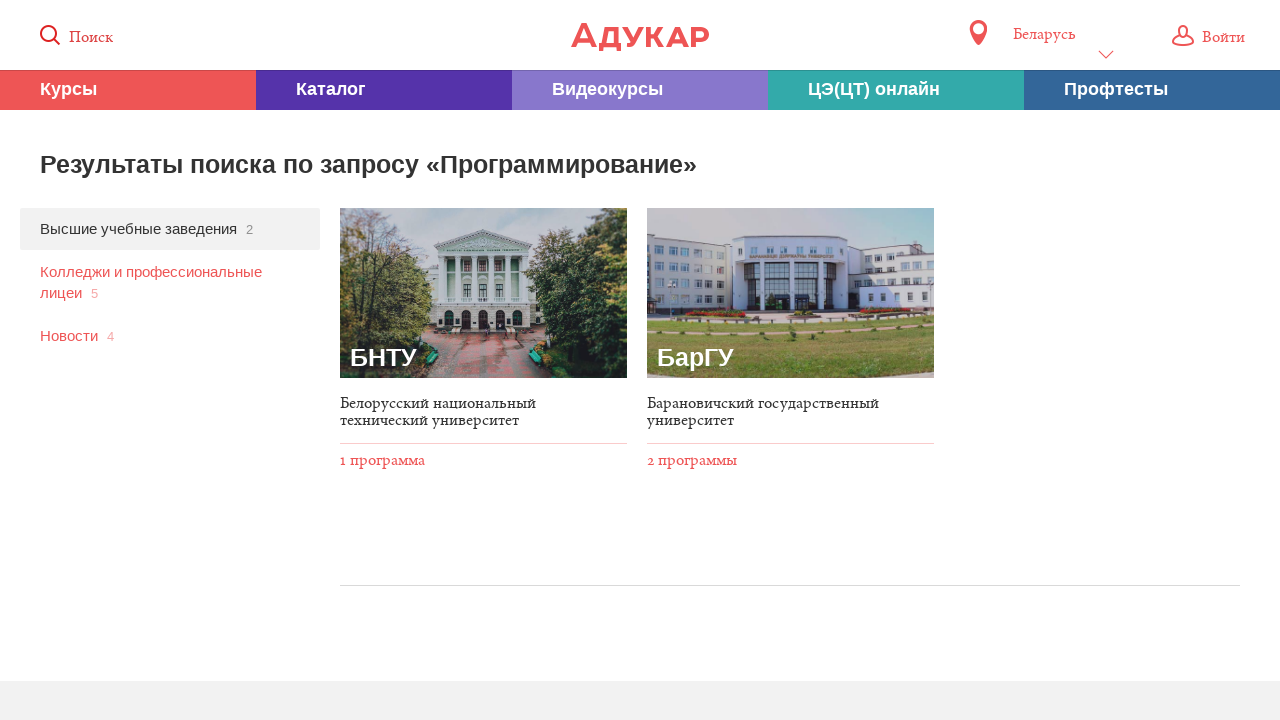

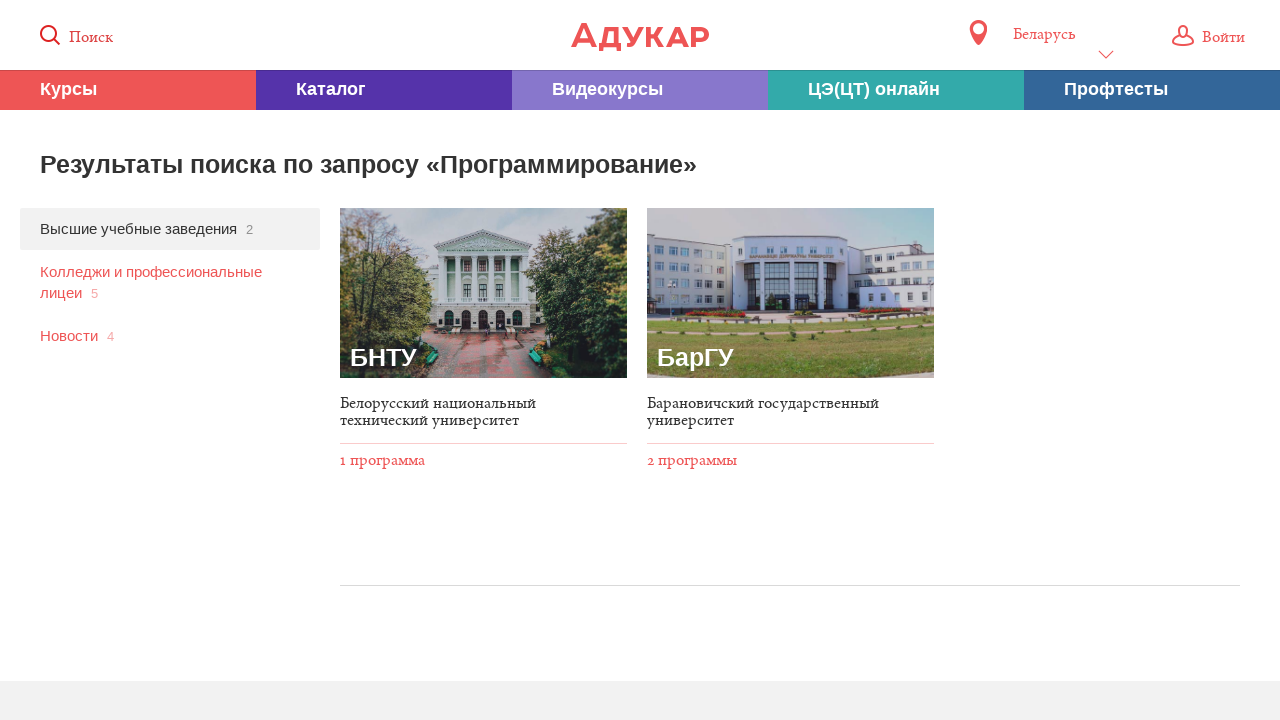